Submits a form on Tally.so by filling in name and email fields and clicking the submit button

Starting URL: https://tally.so/r/waDMG2

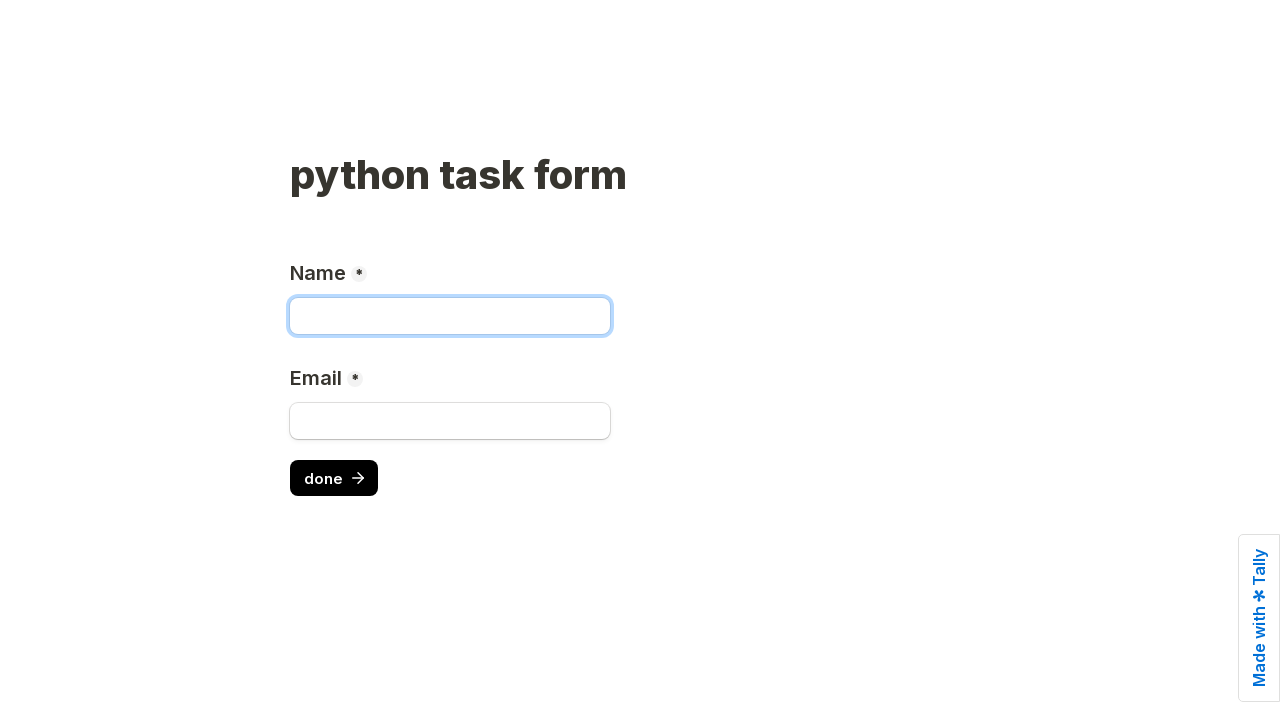

Waited for Name field to load on Tally.so form
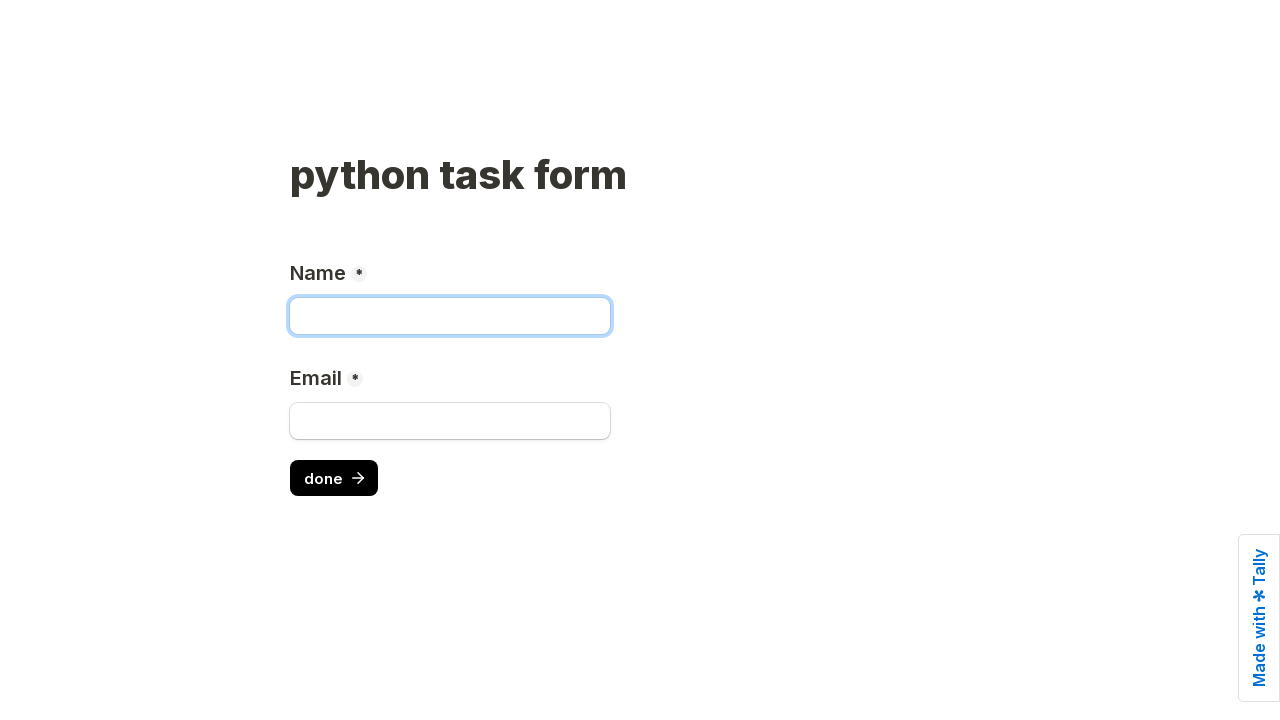

Filled Name field with 'John Smith' on input[aria-label="Name"]
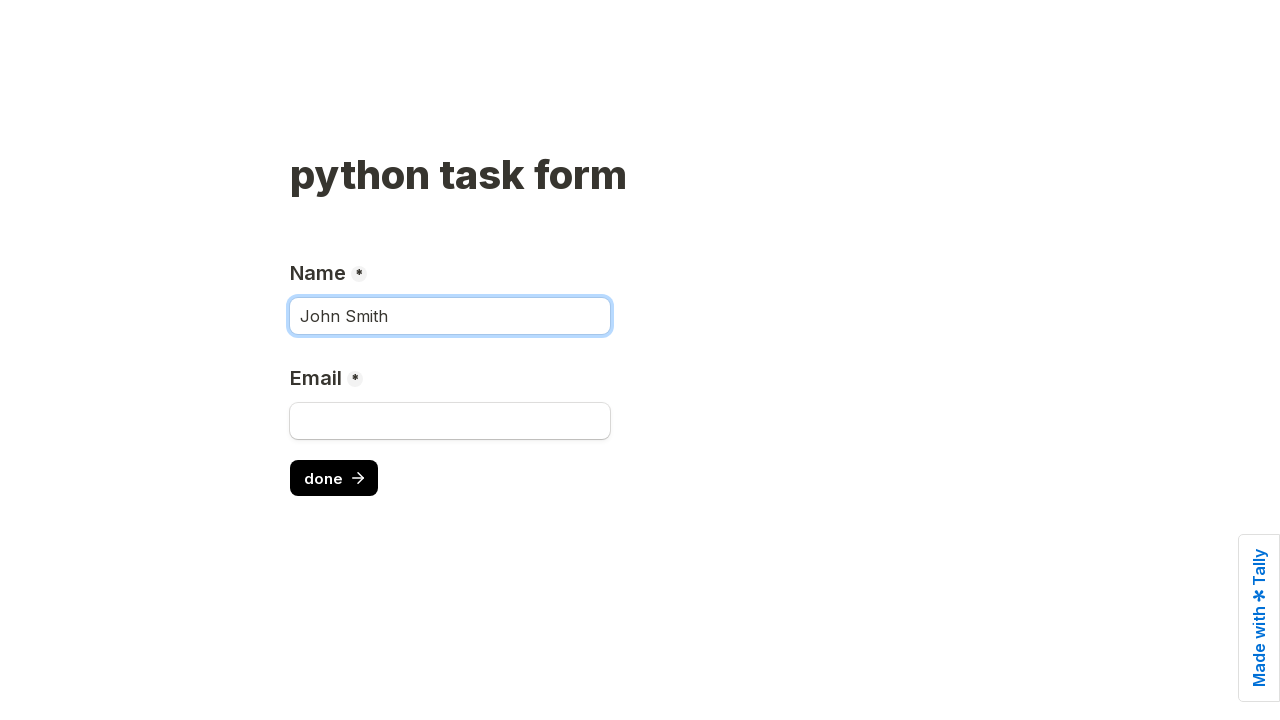

Filled Email field with 'john.smith@example.com' on input[aria-label="Email"]
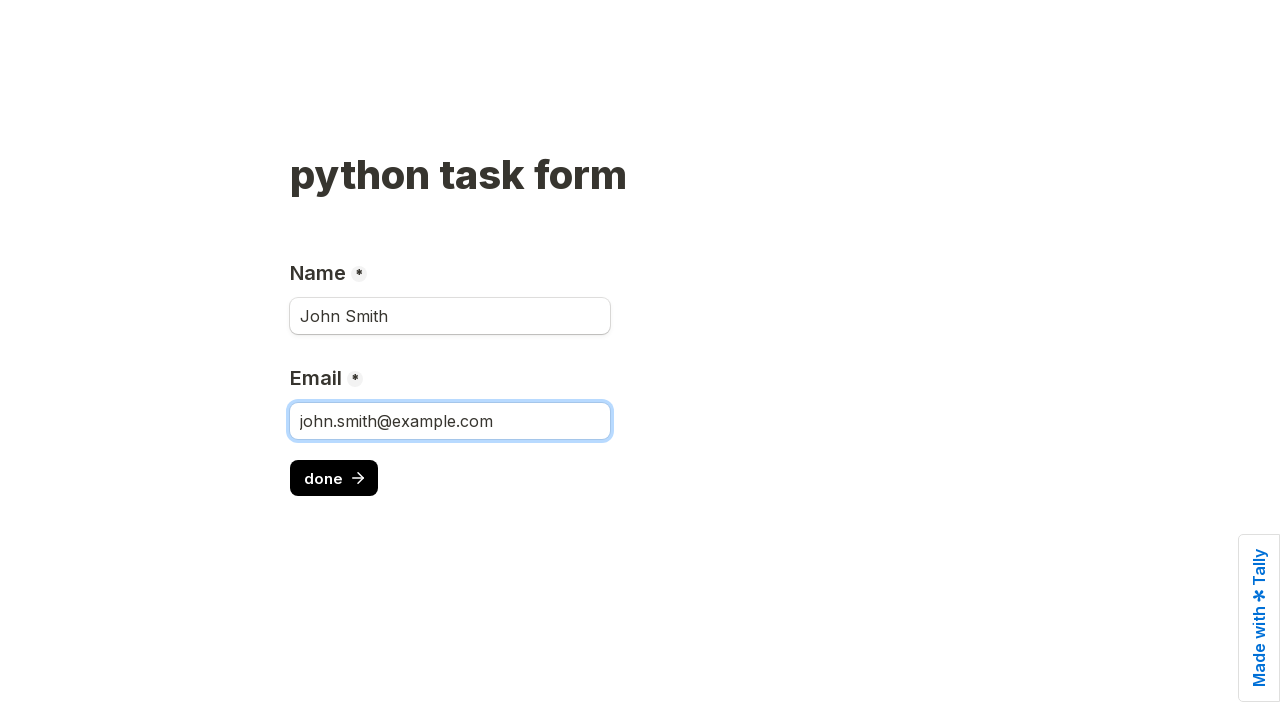

Clicked Done button to submit the form at (334, 478) on button:has-text("Done")
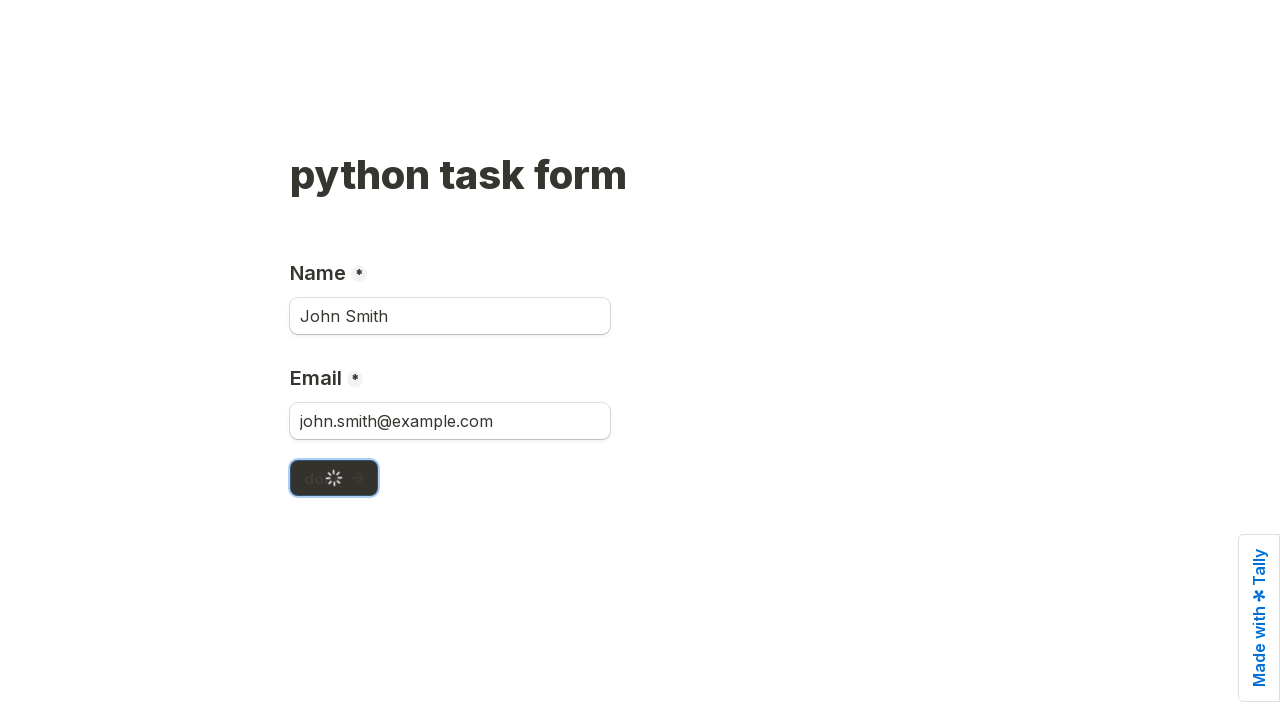

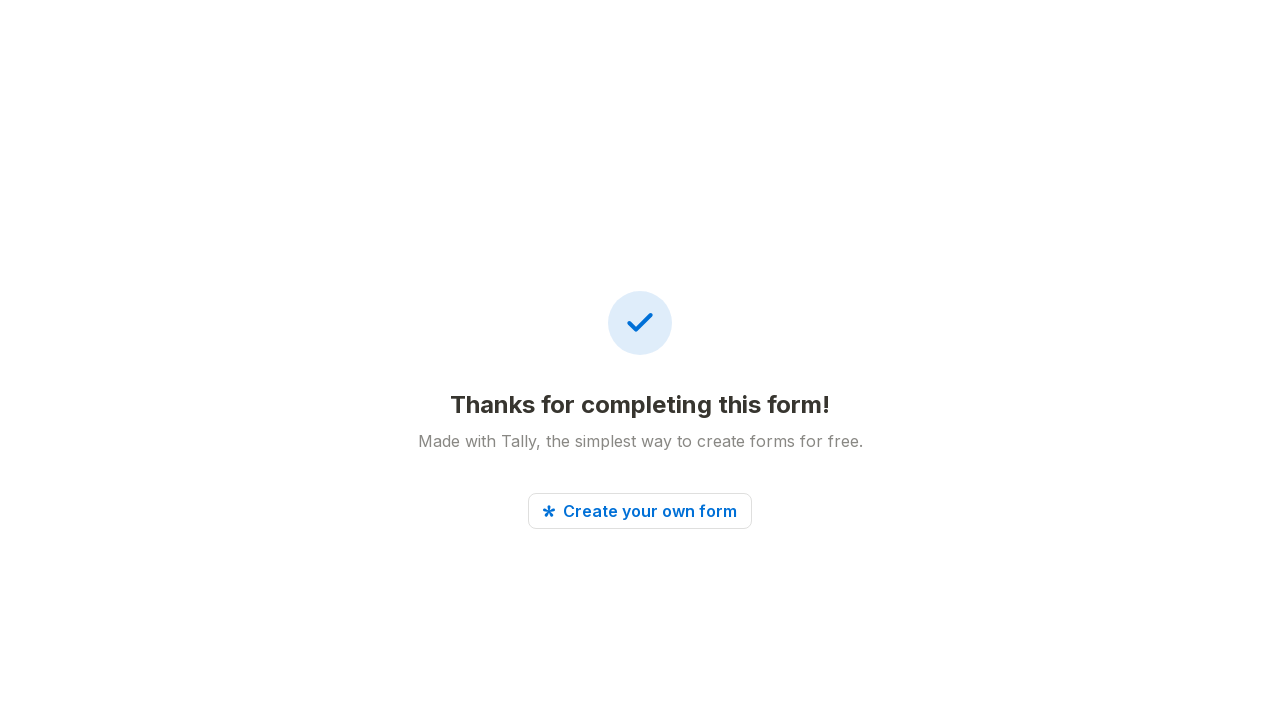